Tests message textarea functionality with long text input and clearing

Starting URL: https://cac-tat.s3.eu-central-1.amazonaws.com/index.html

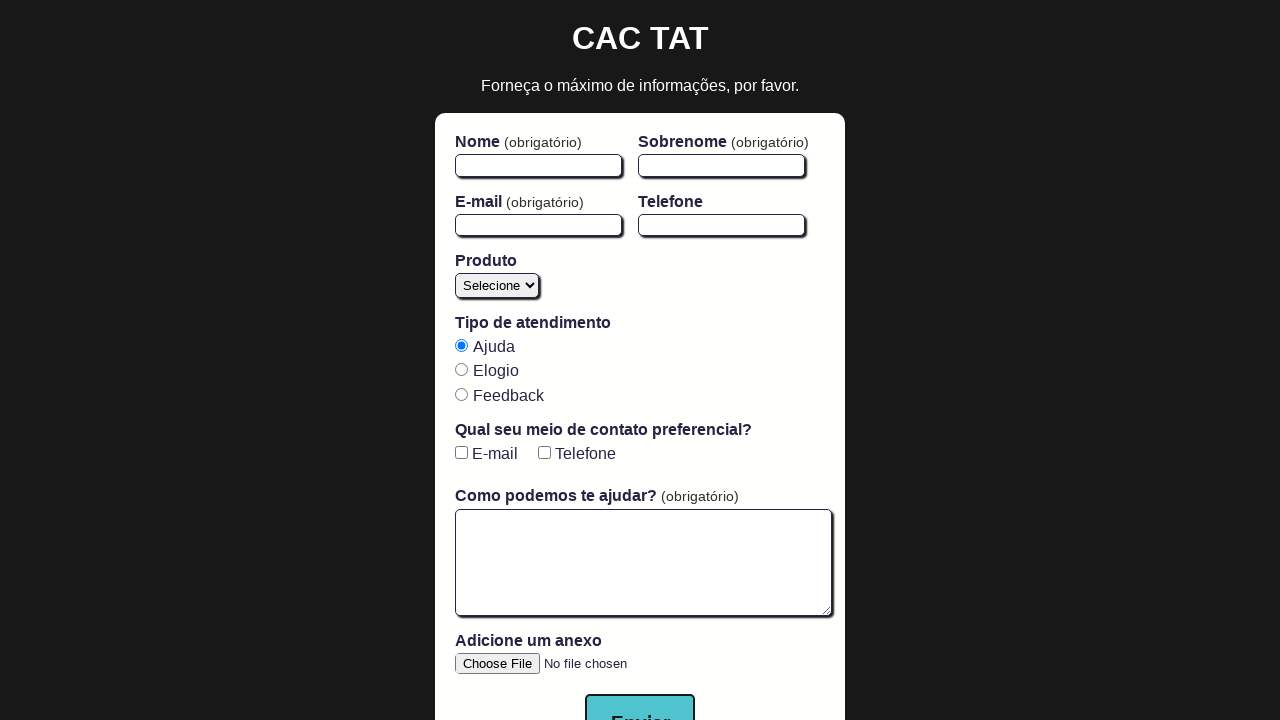

Filled message textarea with long test message on #open-text-area
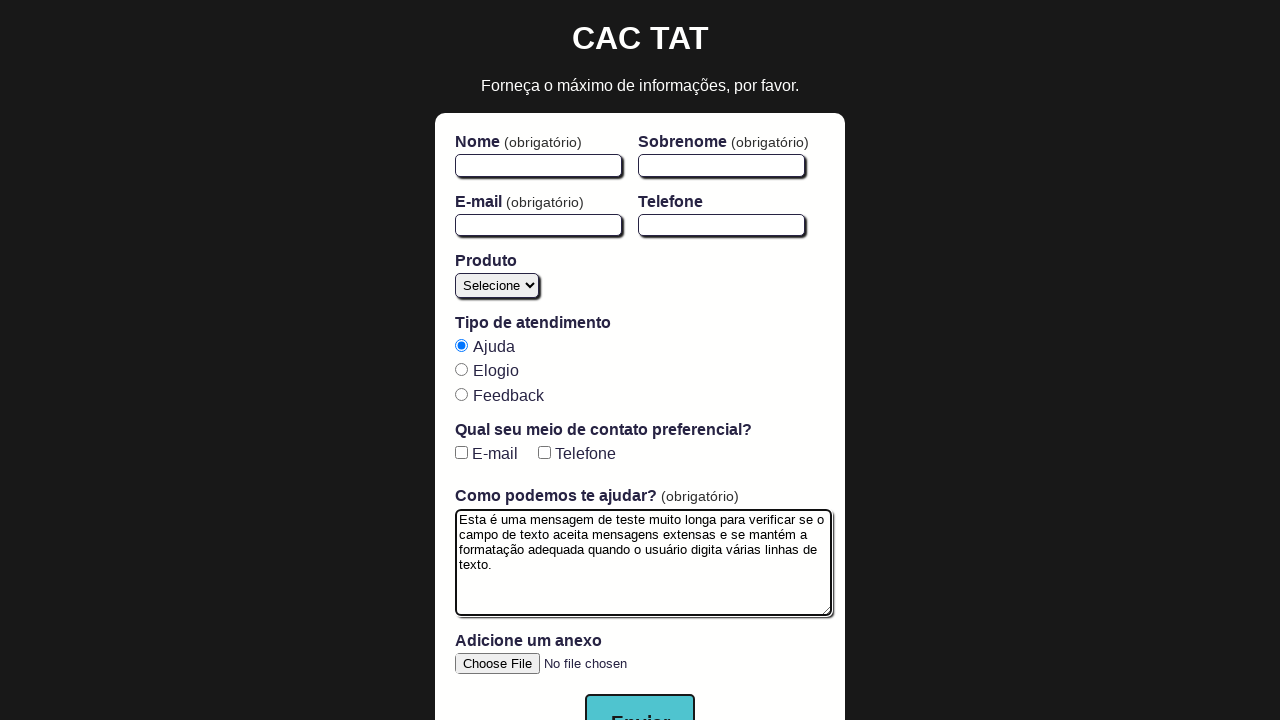

Cleared message textarea on #open-text-area
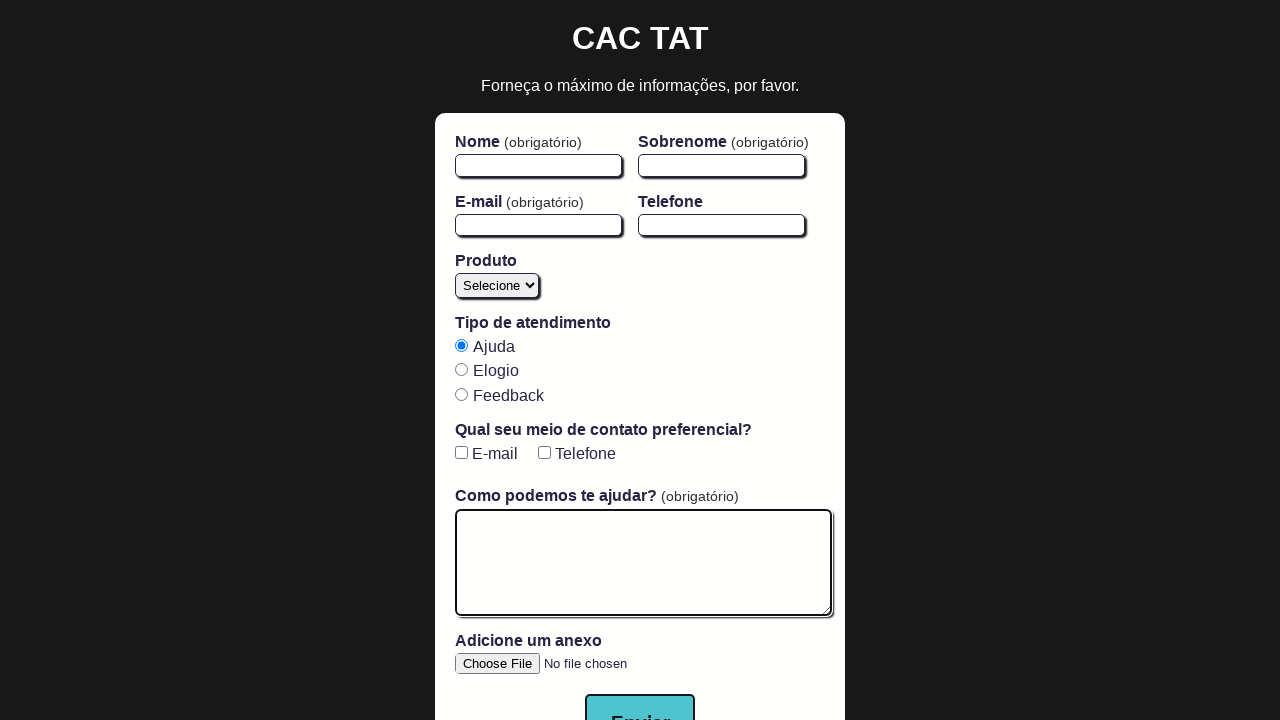

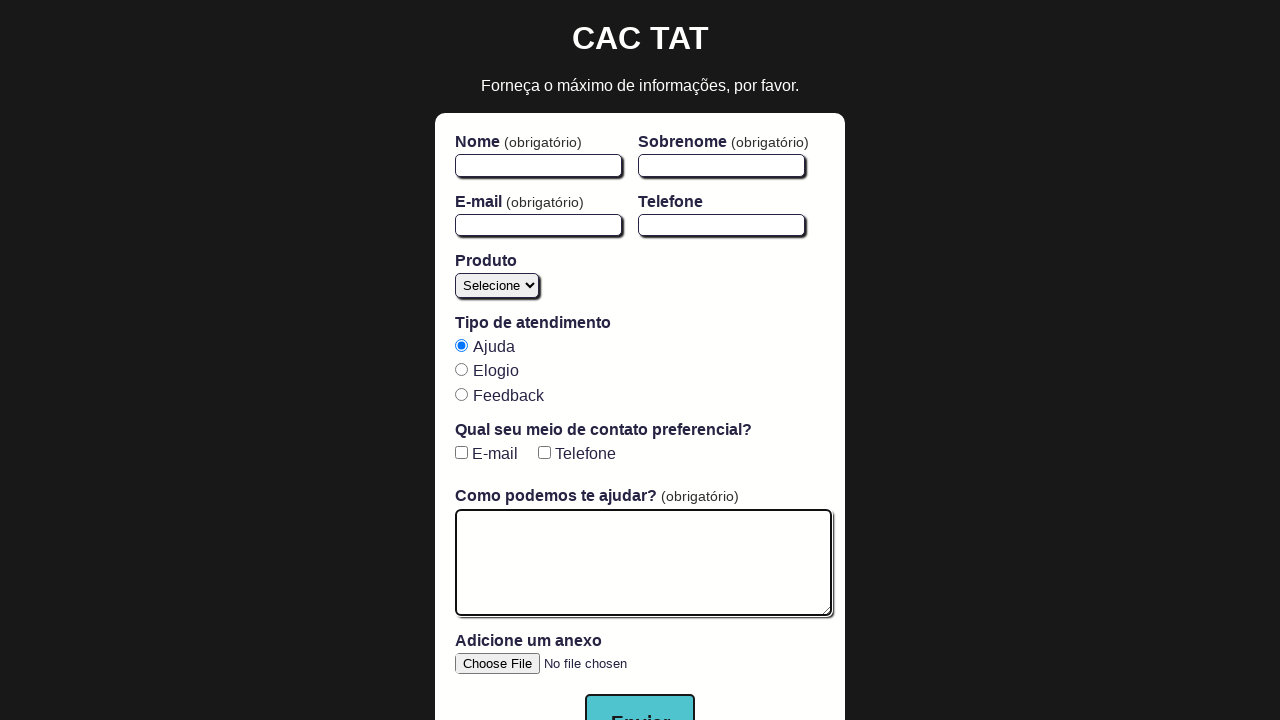